Tests dynamic controls page by verifying textbox is initially disabled, clicking Enable button, waiting for textbox to become enabled, and verifying the success message is displayed.

Starting URL: https://the-internet.herokuapp.com/dynamic_controls

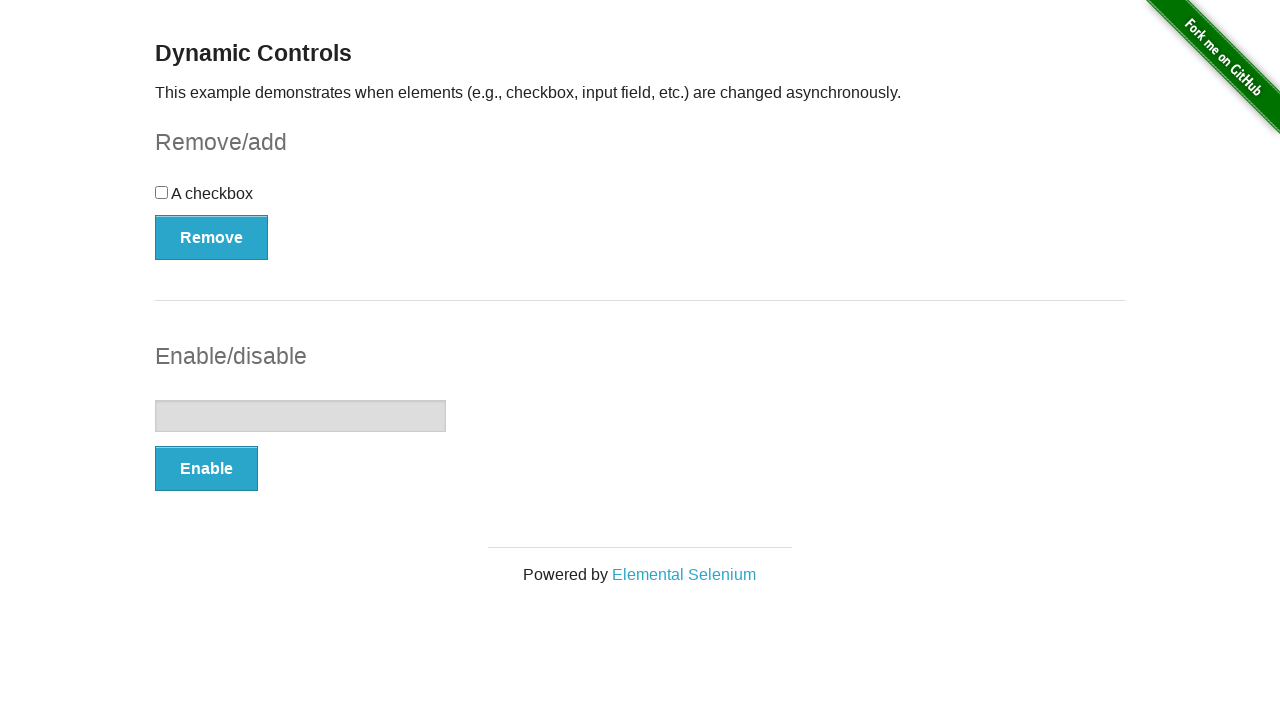

Navigated to dynamic controls page
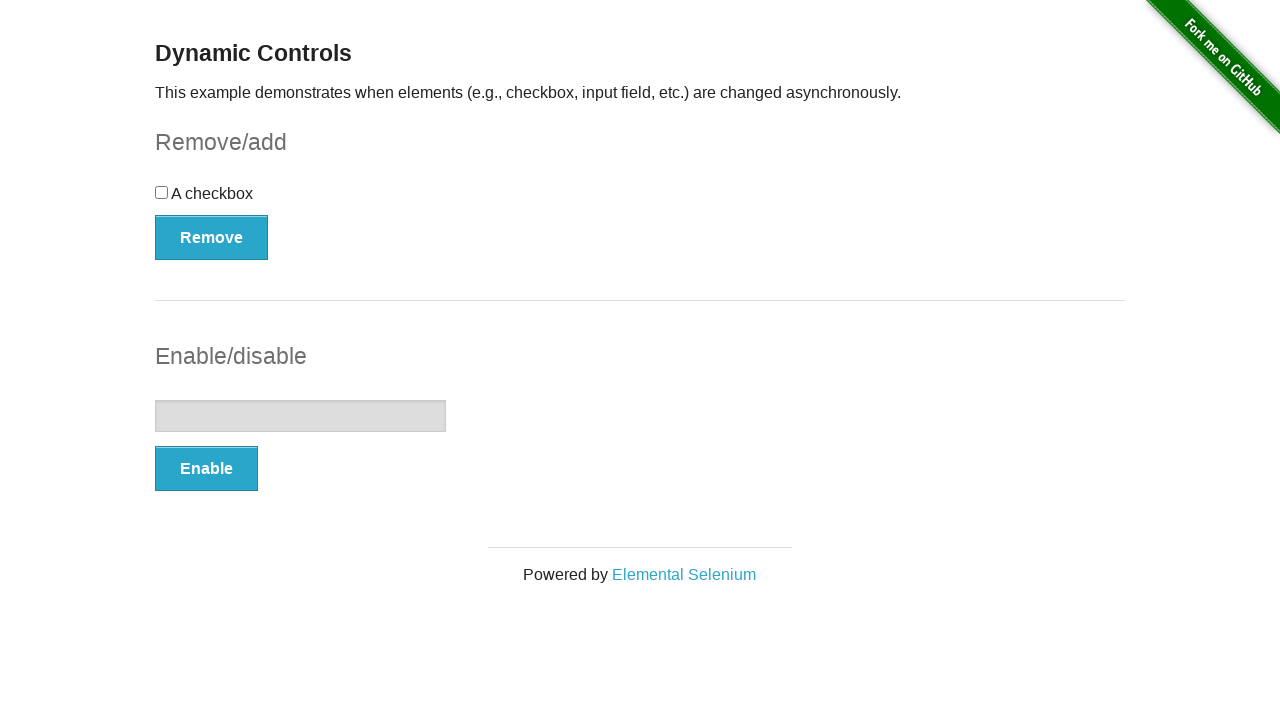

Located textbox element
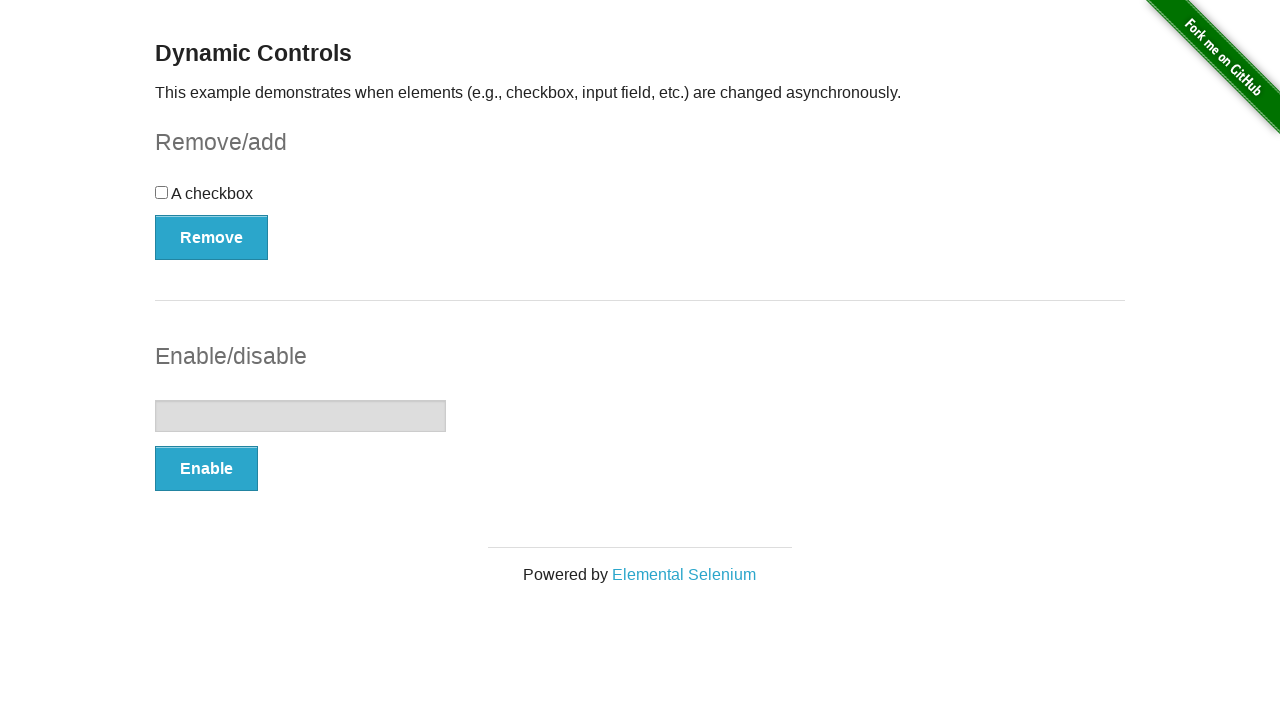

Verified textbox is initially disabled
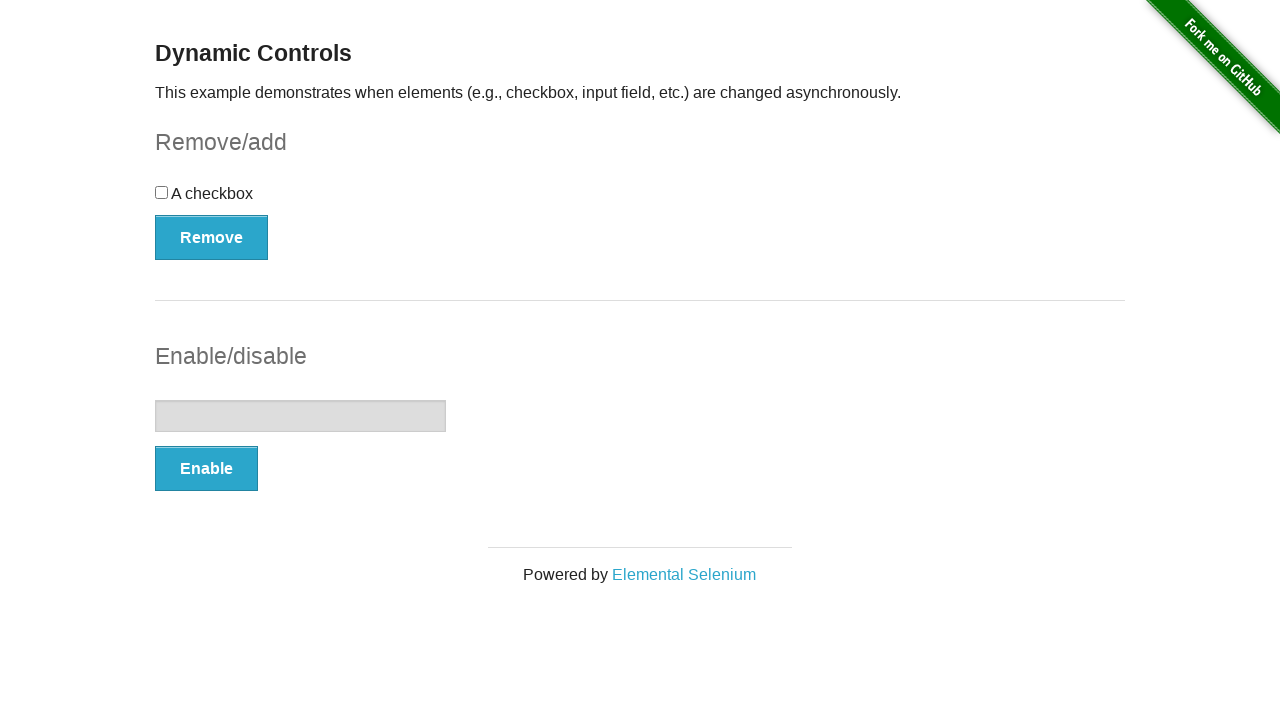

Clicked Enable button at (206, 469) on button:text('Enable')
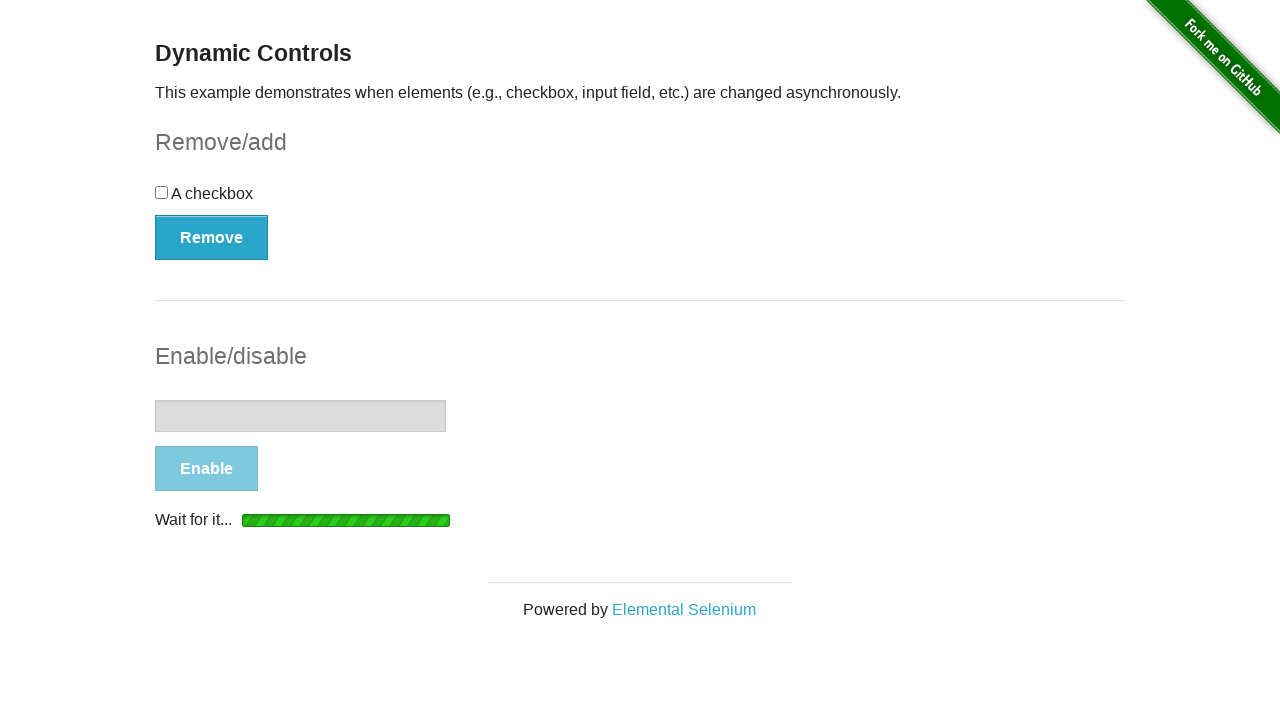

Waited for textbox to become enabled
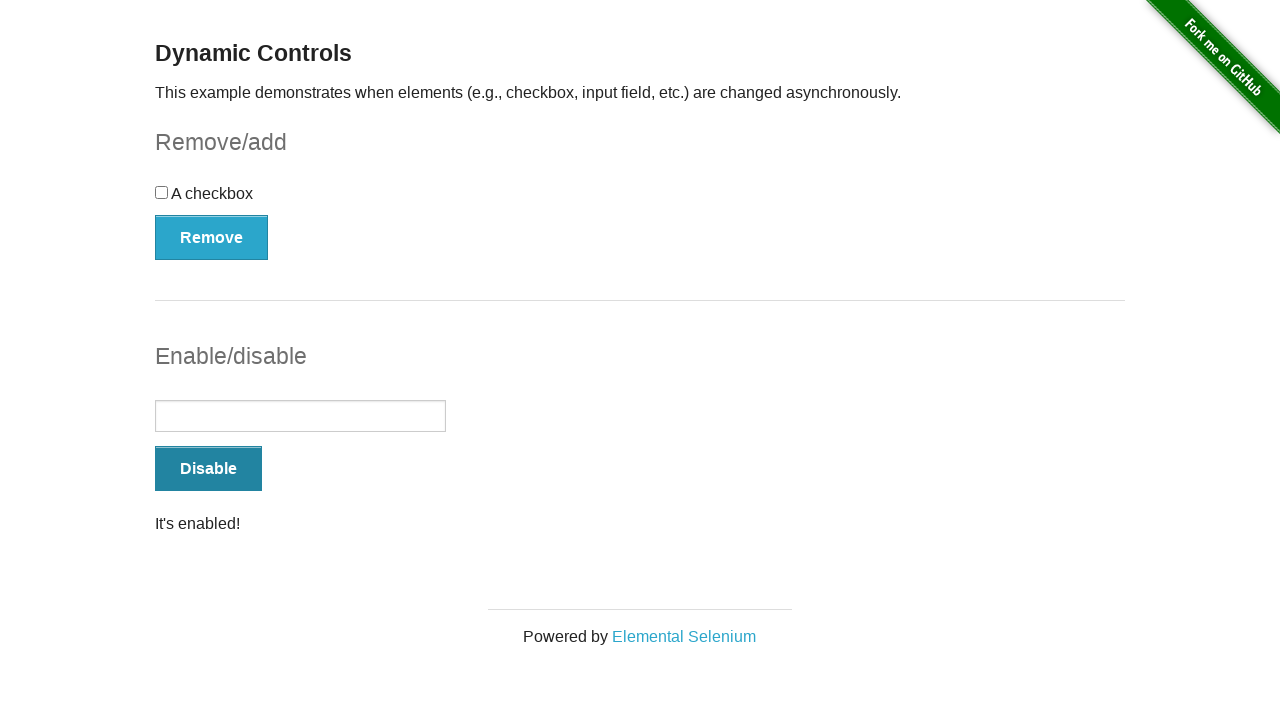

Located message element
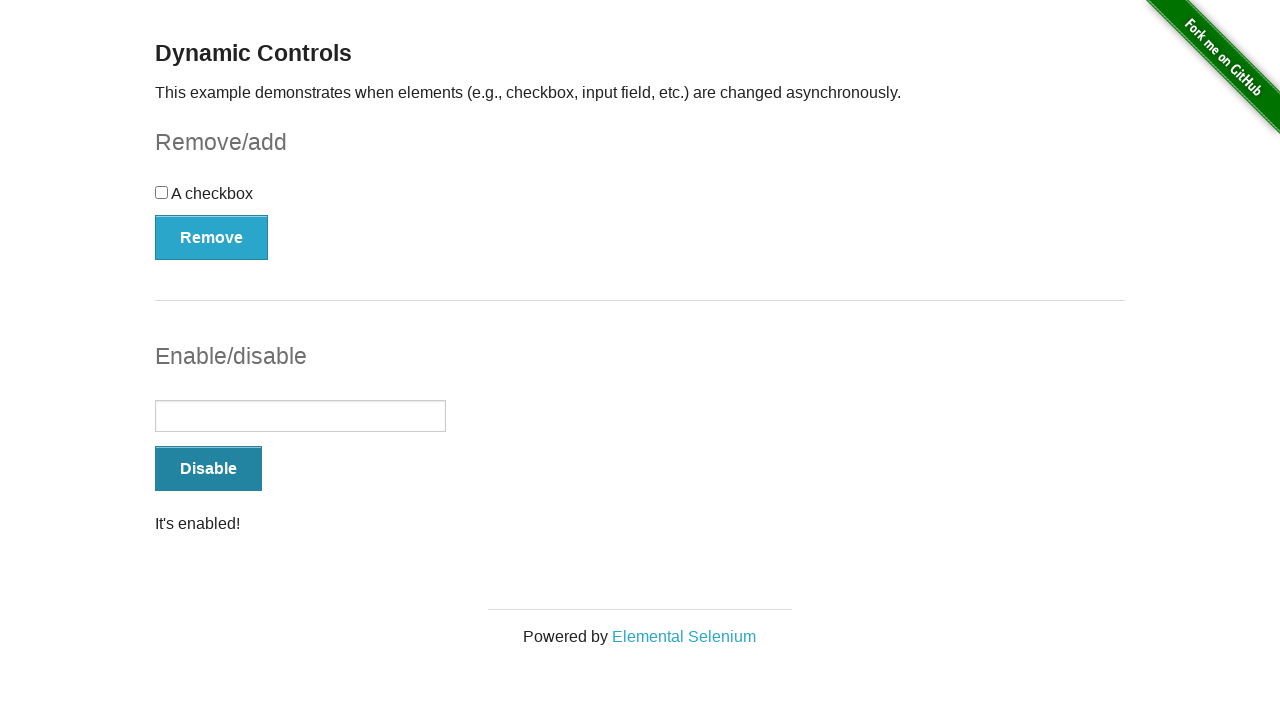

Verified success message is visible
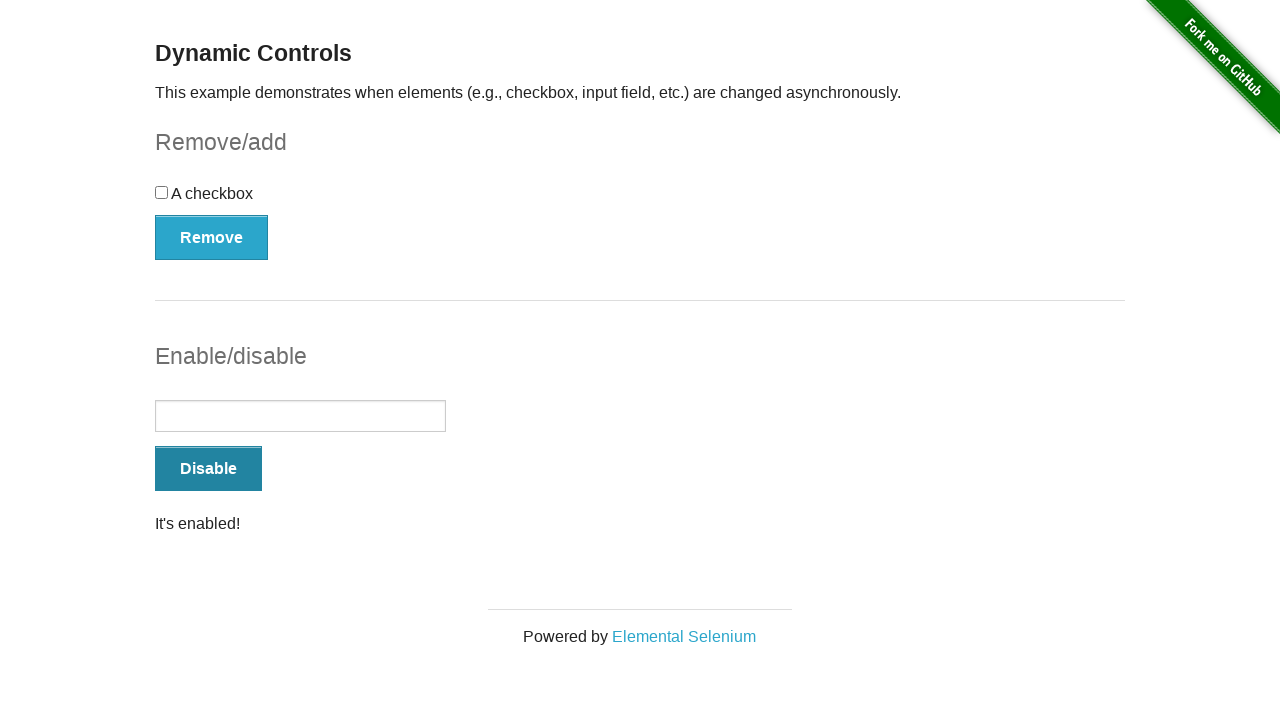

Verified success message contains 'It's enabled!'
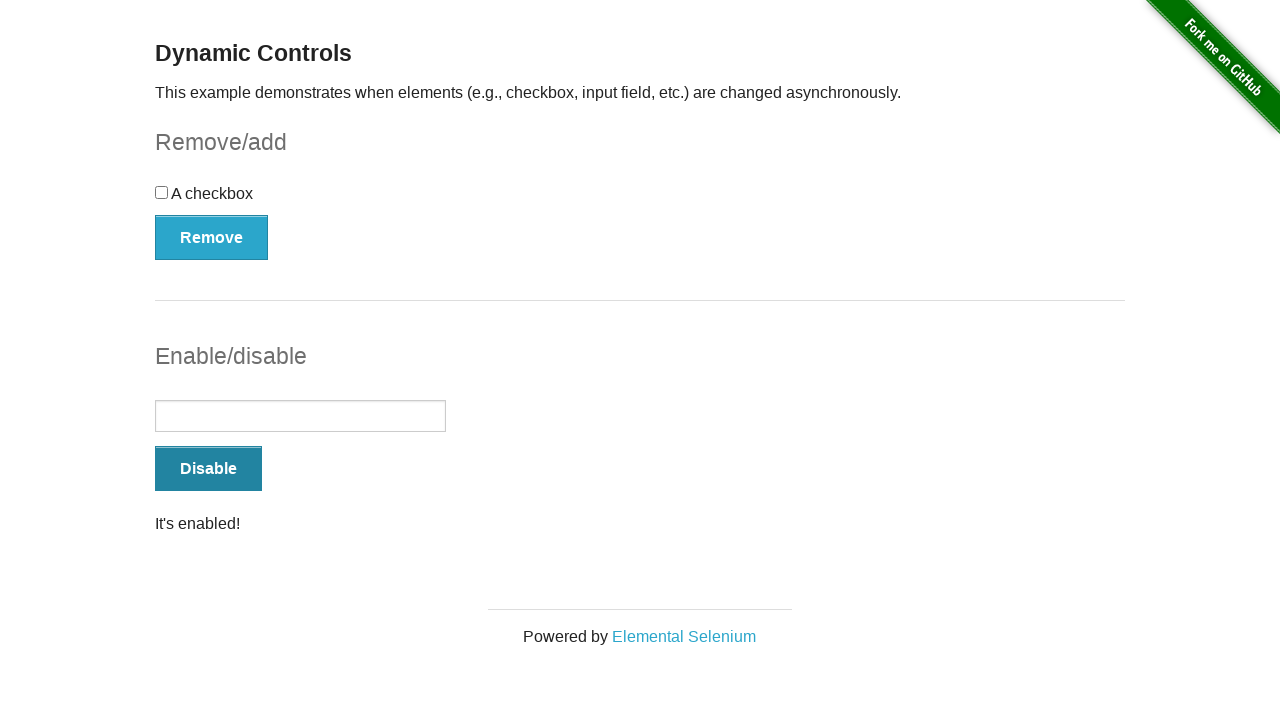

Verified textbox is now enabled
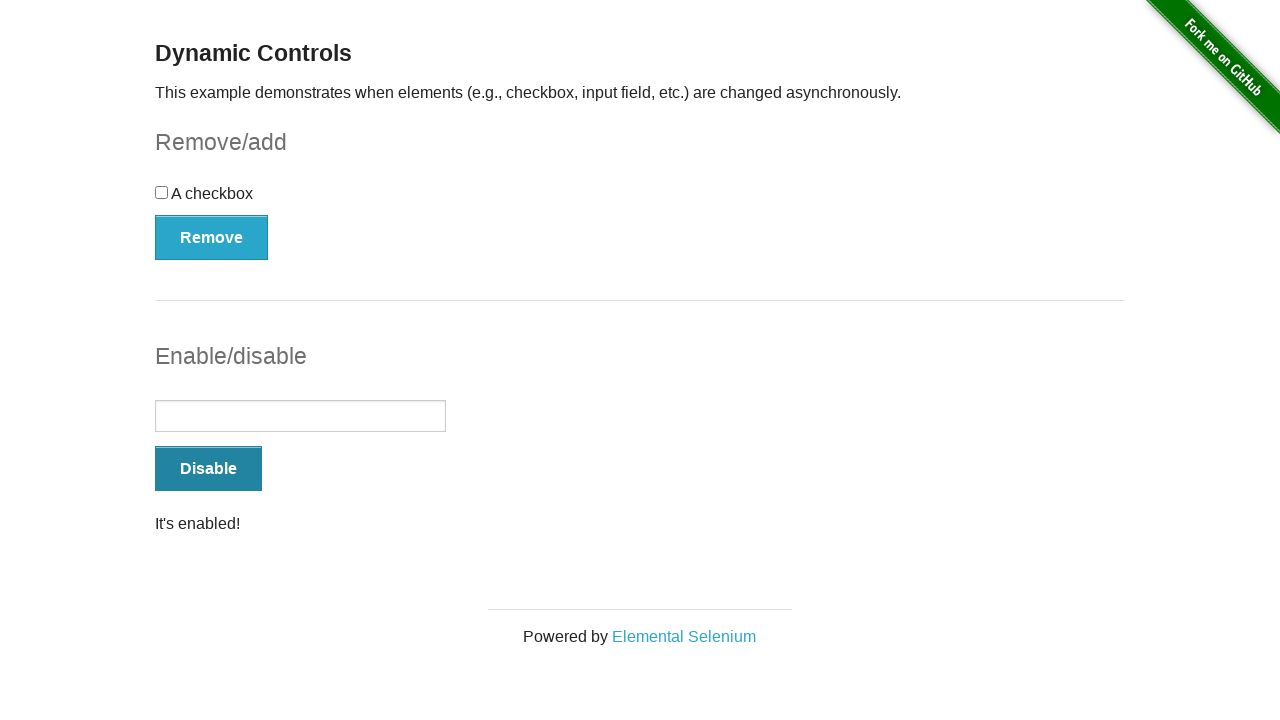

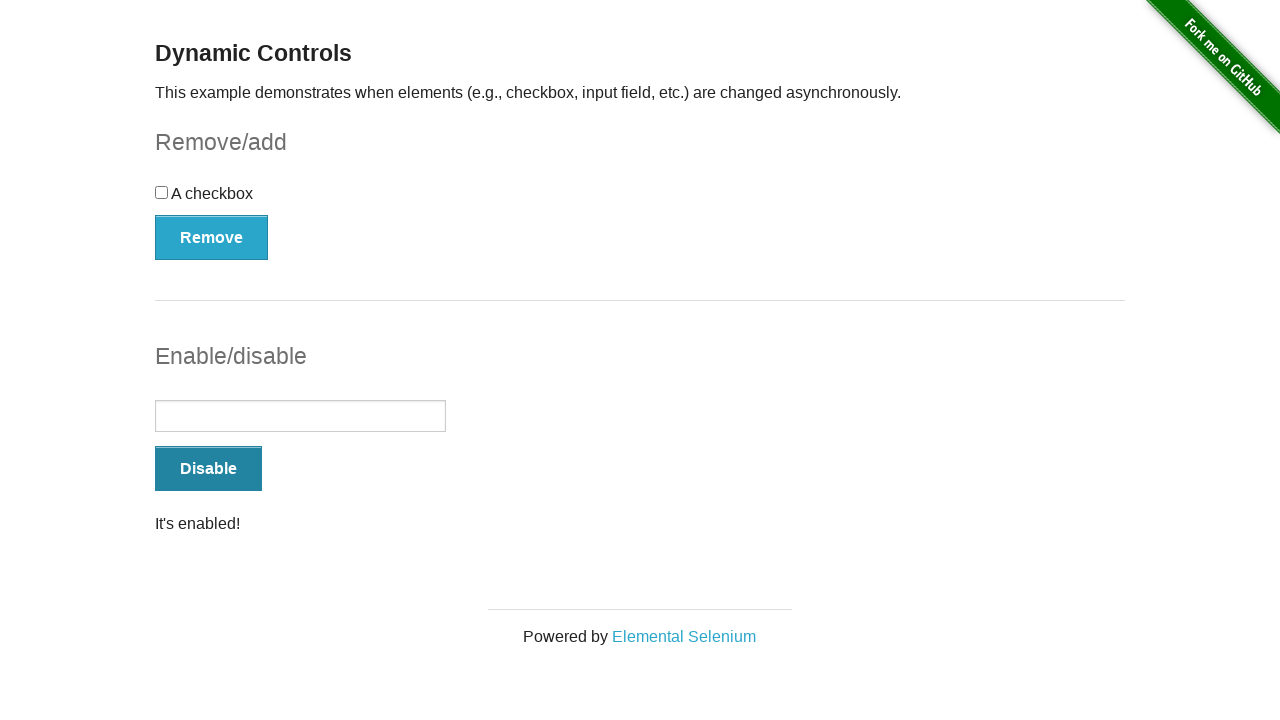